Tests a registration form by filling in first name, last name fields and clicking a maths checkbox on a practice website.

Starting URL: http://seleniumpractise.blogspot.com/2016/09/complete-registration-form.html

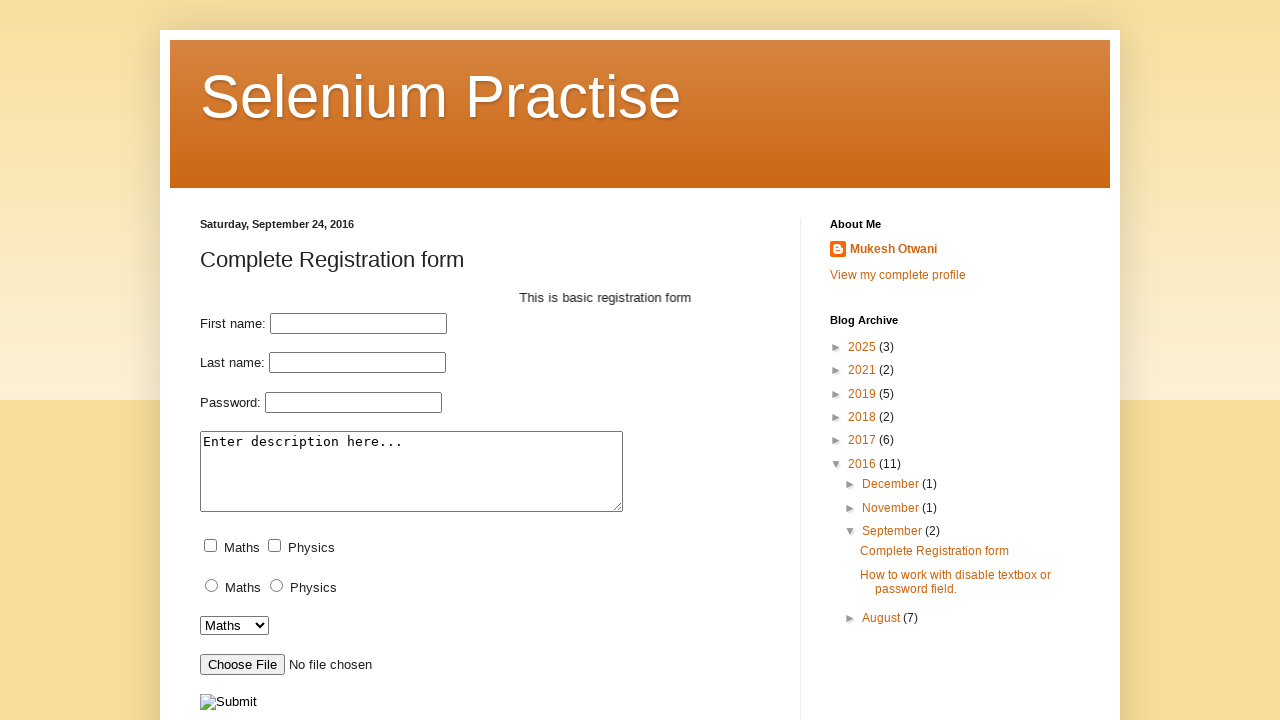

Filled first name field with 'Rahul' on input[name='first_name']
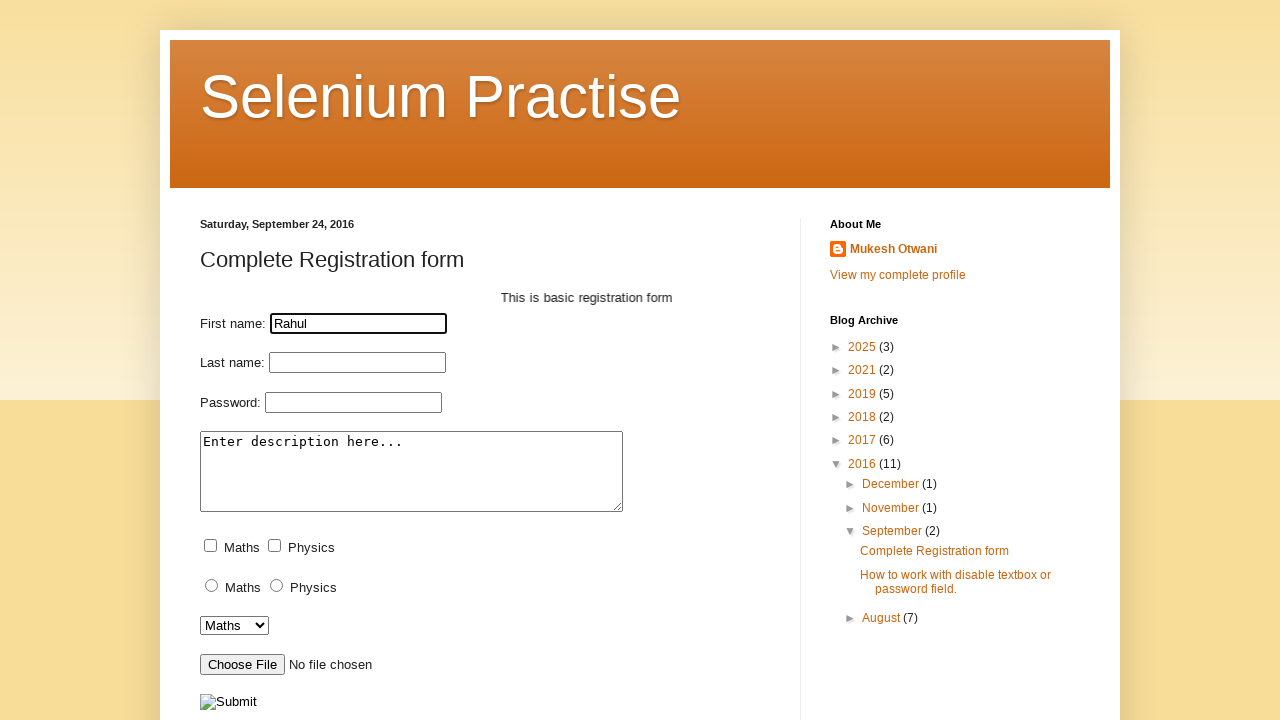

Filled last name field with 'M' on input[name='last_name']
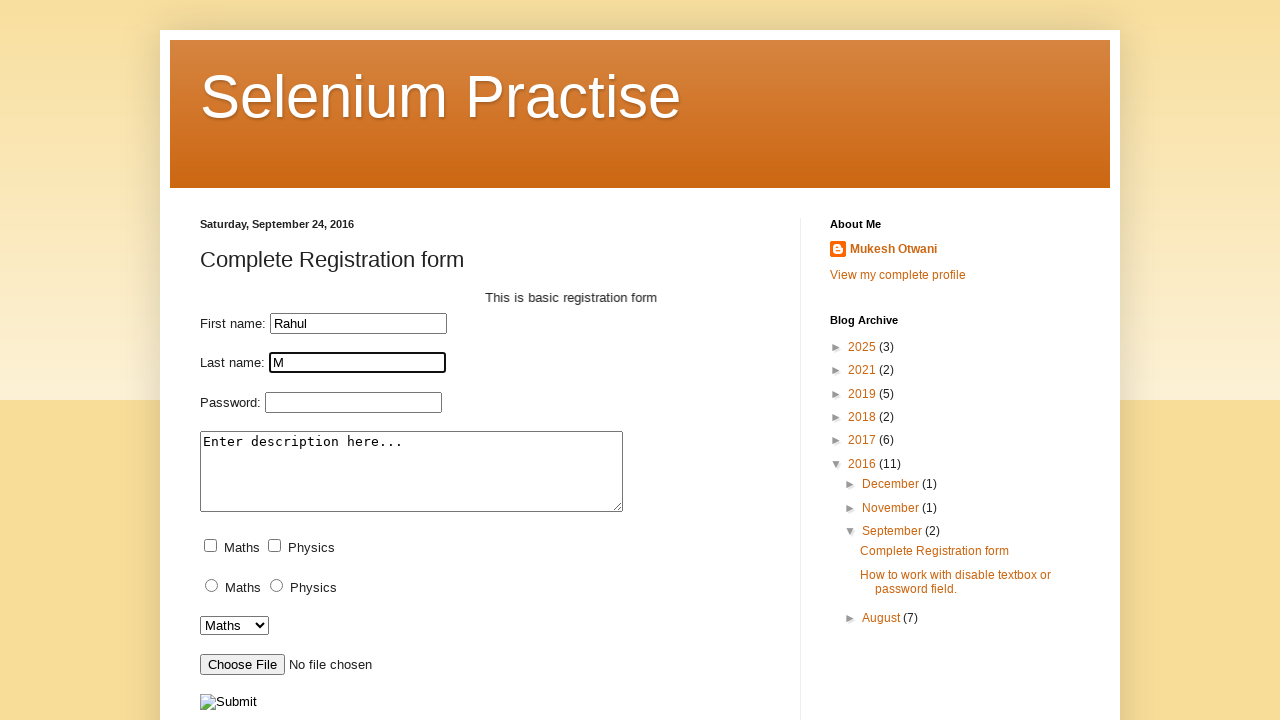

Clicked maths checkbox at (210, 546) on input[name='maths']
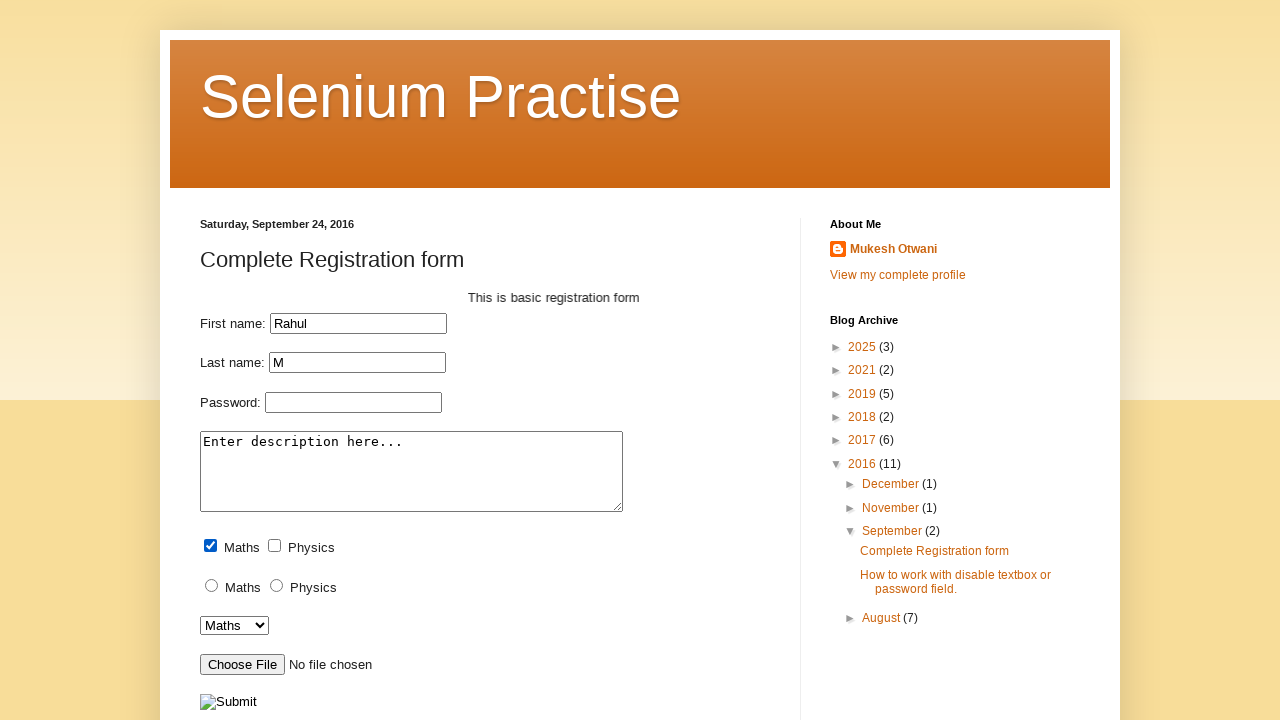

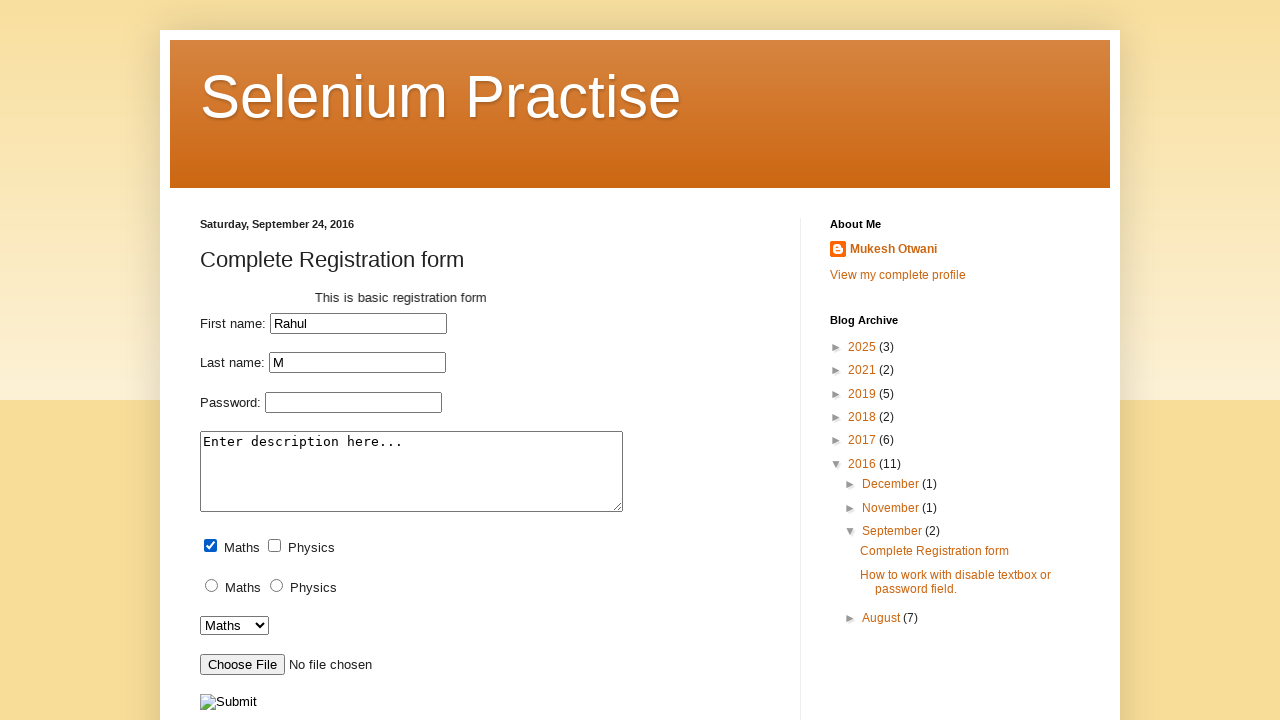